Tests registration form validation with empty data, verifying that appropriate error messages are displayed for all required fields.

Starting URL: https://alada.vn/tai-khoan/dang-ky.html

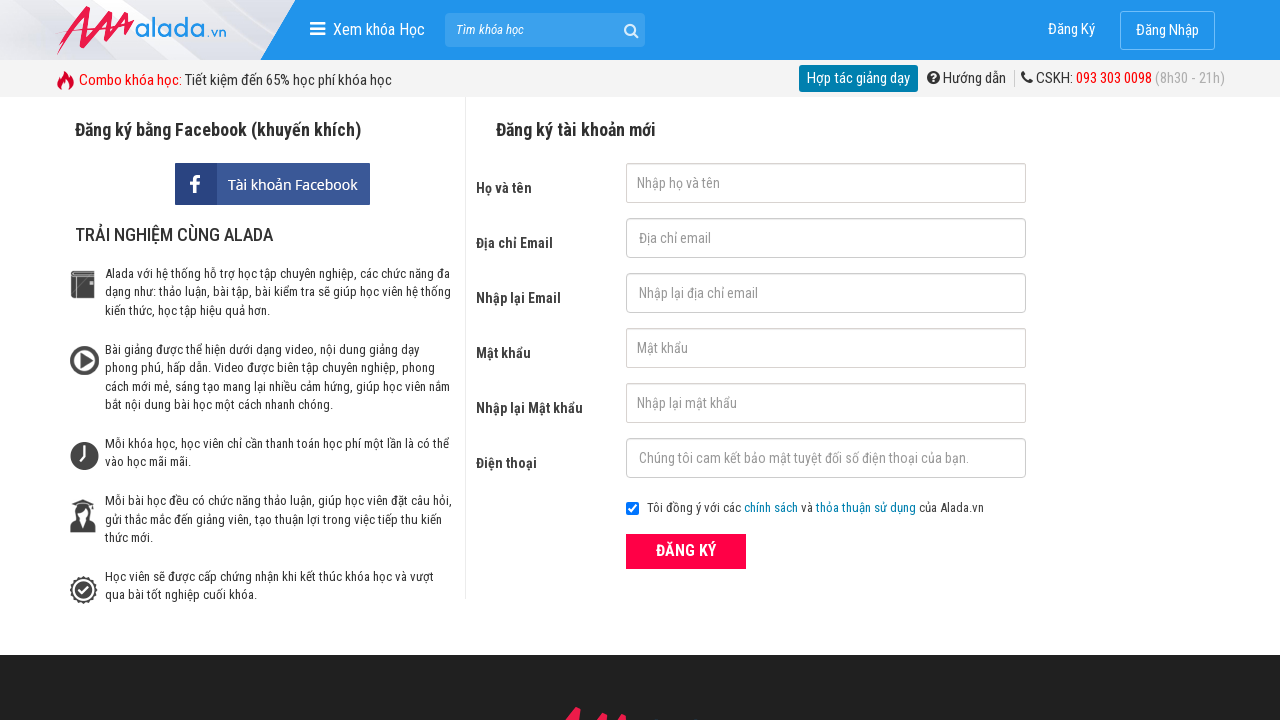

Cleared first name field on #txtFirstname
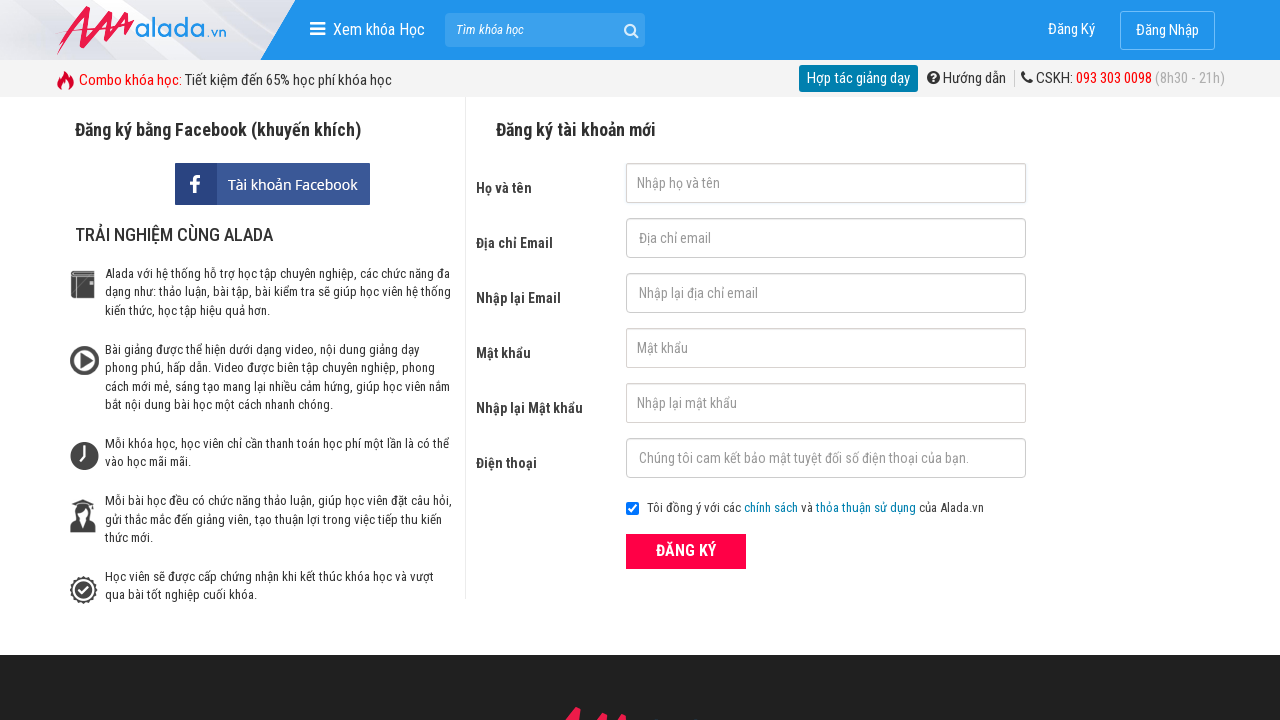

Cleared email field on #txtEmail
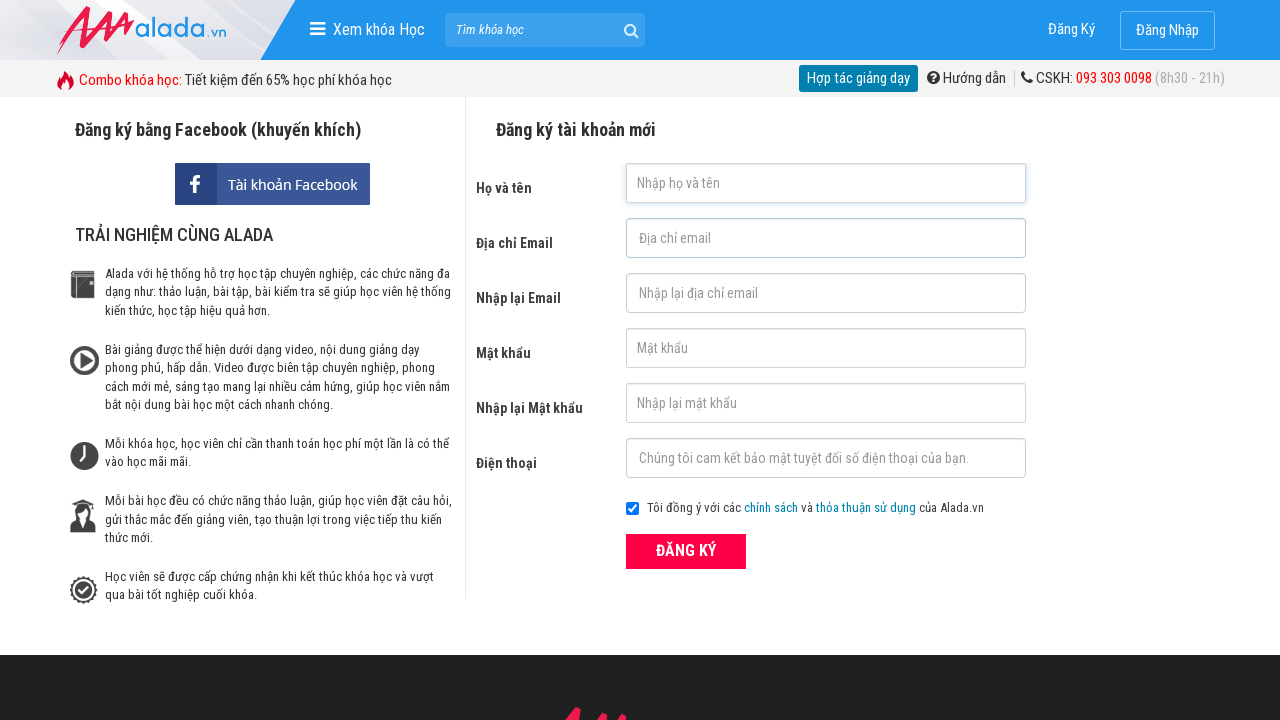

Cleared confirm email field on #txtCEmail
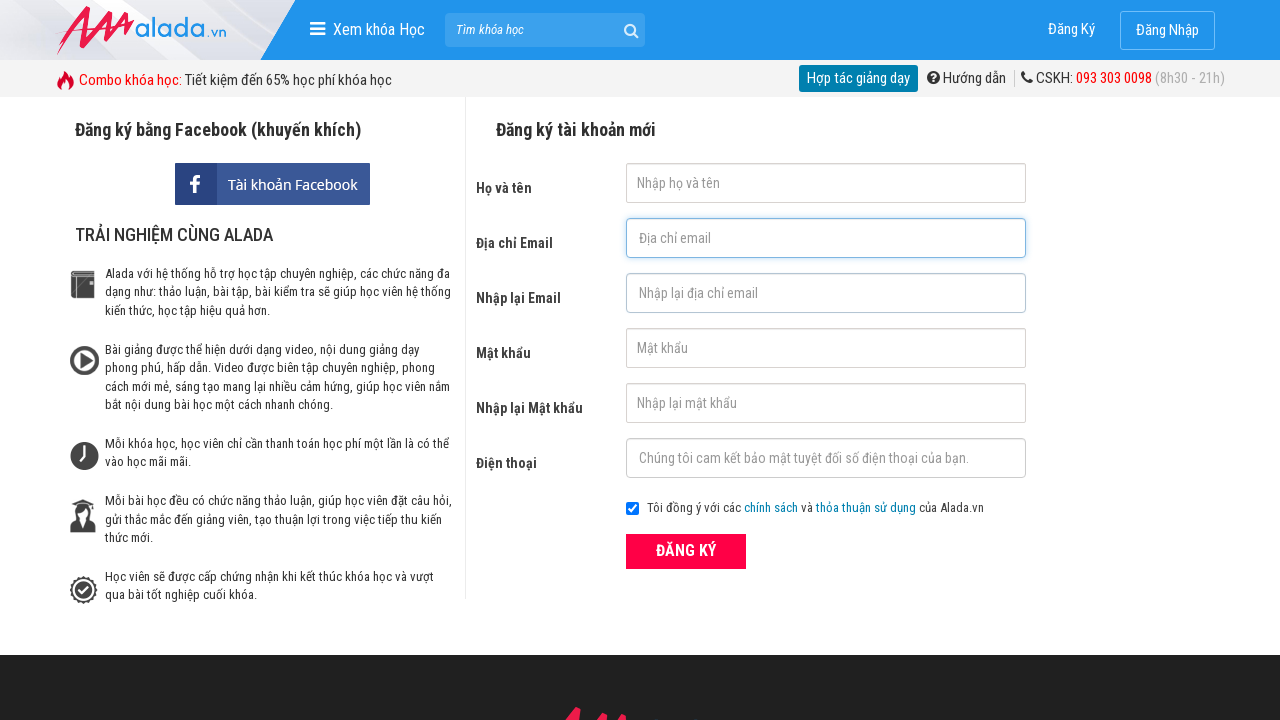

Cleared password field on #txtPassword
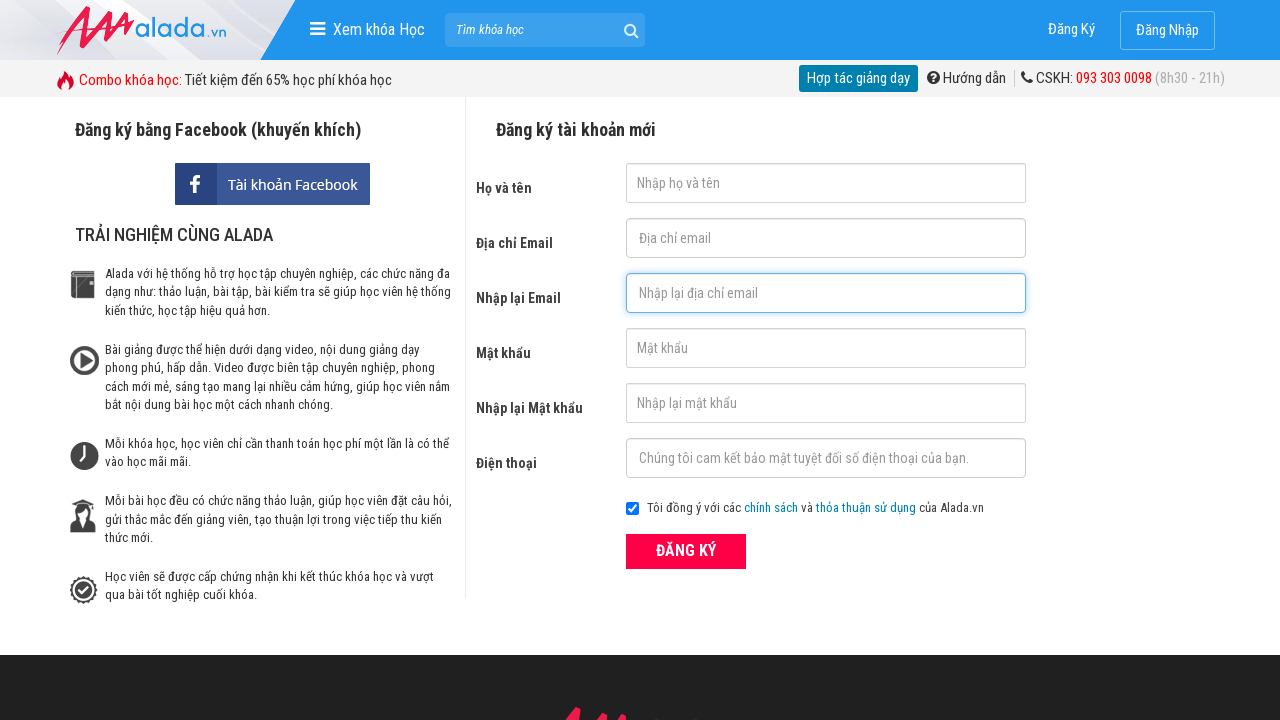

Cleared confirm password field on #txtCPassword
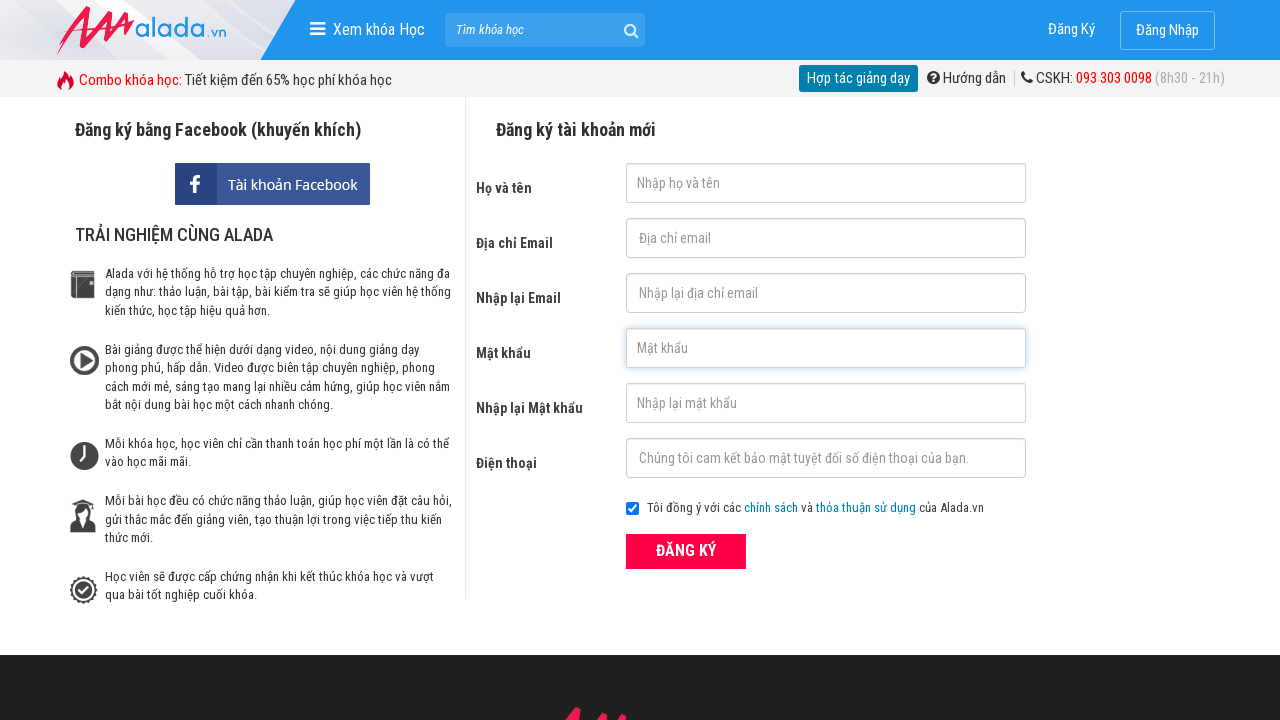

Cleared phone field on #txtPhone
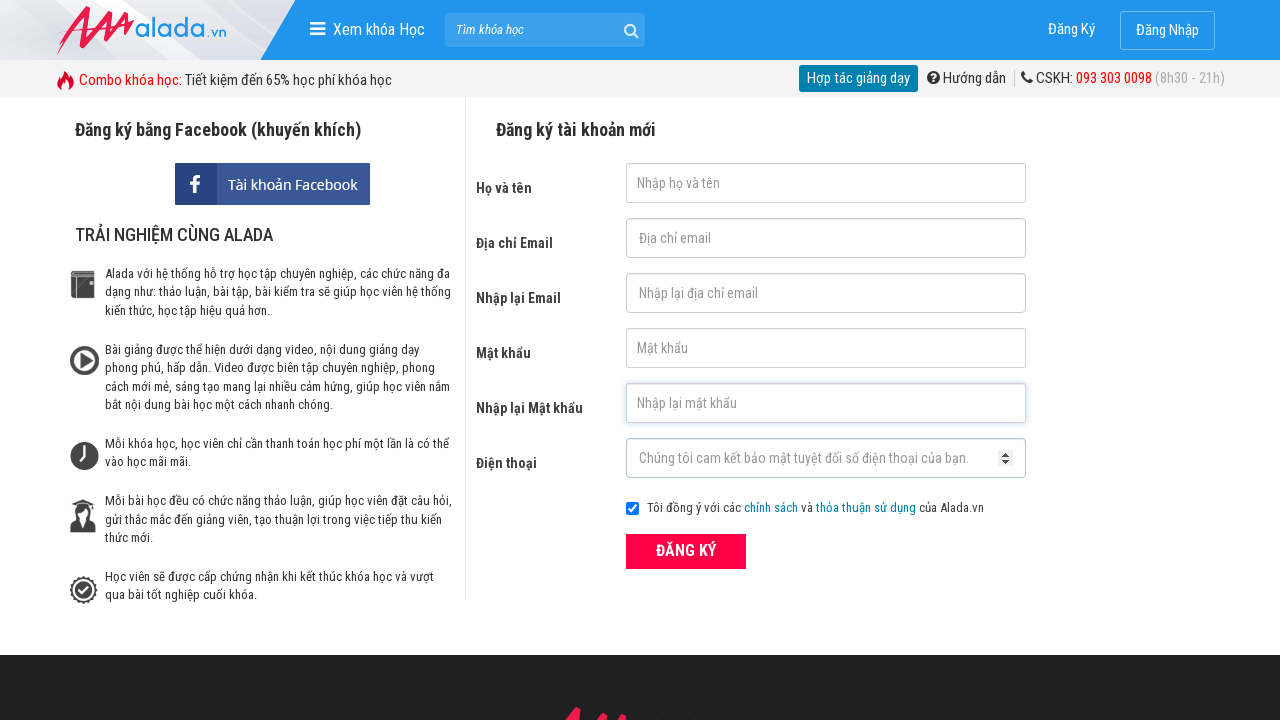

Clicked ĐĂNG KÝ (Register) button with empty form data at (686, 551) on xpath=//button[text()='ĐĂNG KÝ' and @type='submit']
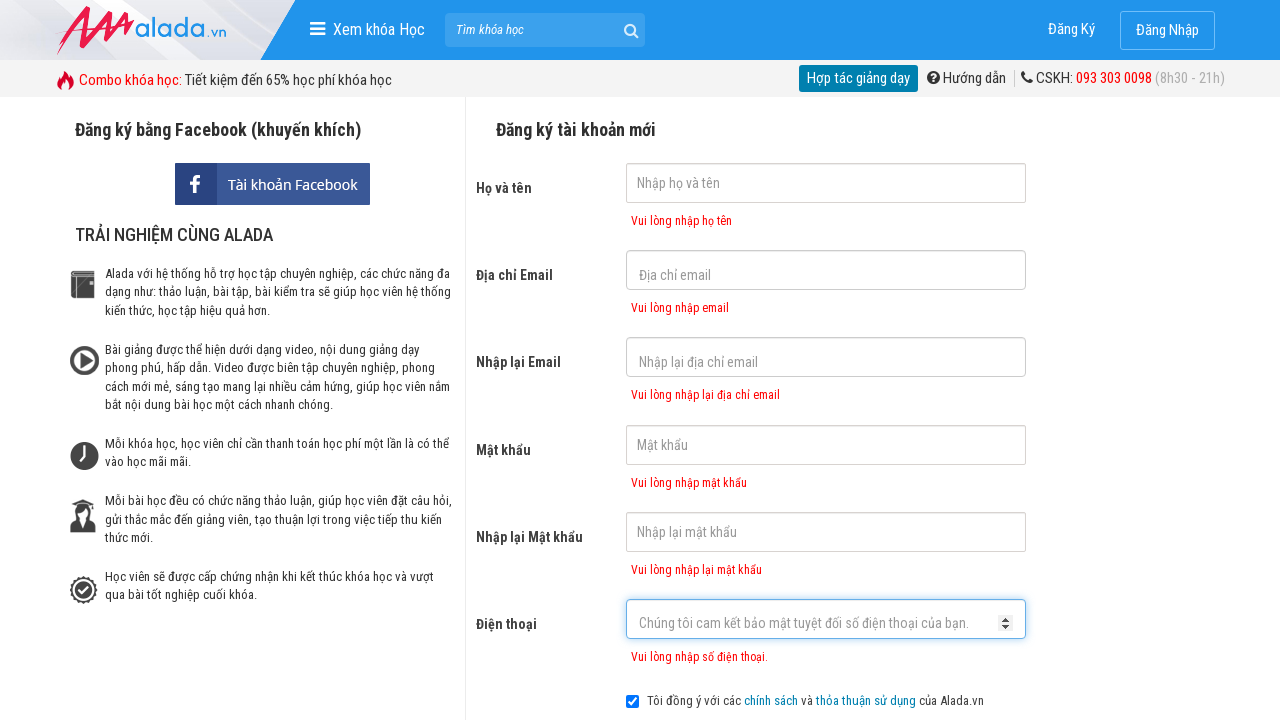

Error message appeared for first name field
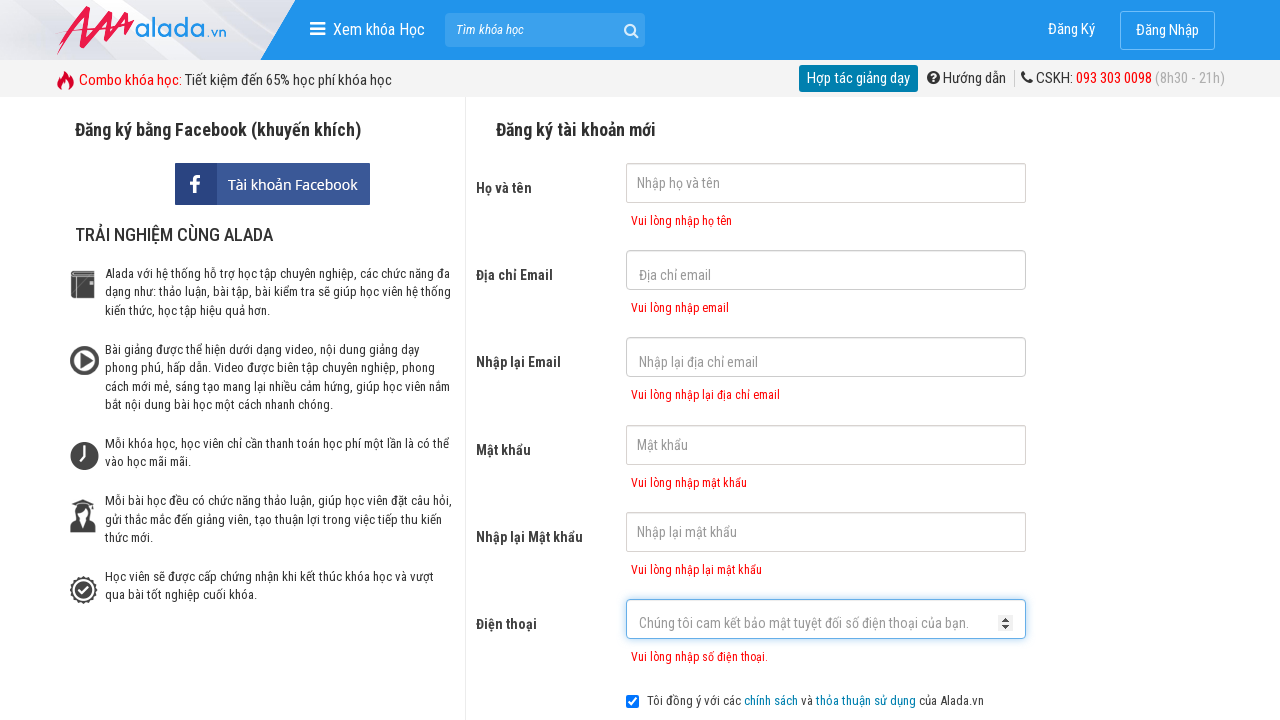

Error message appeared for email field
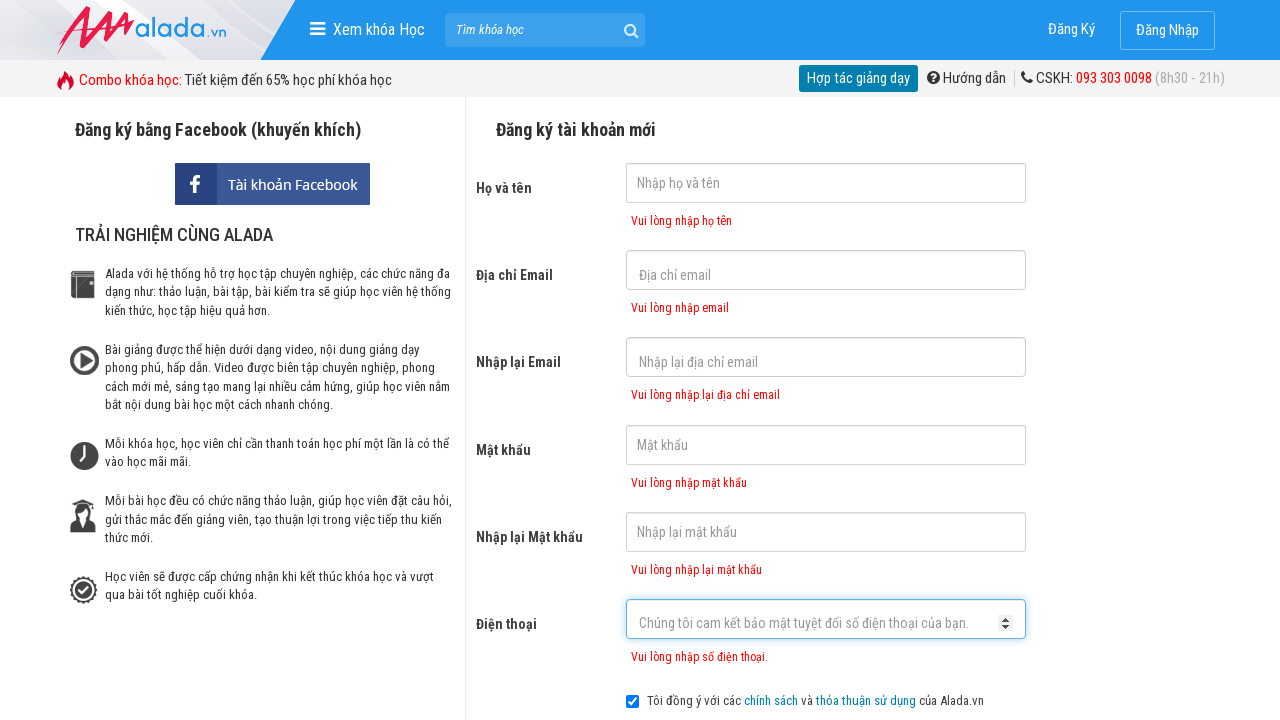

Error message appeared for confirm email field
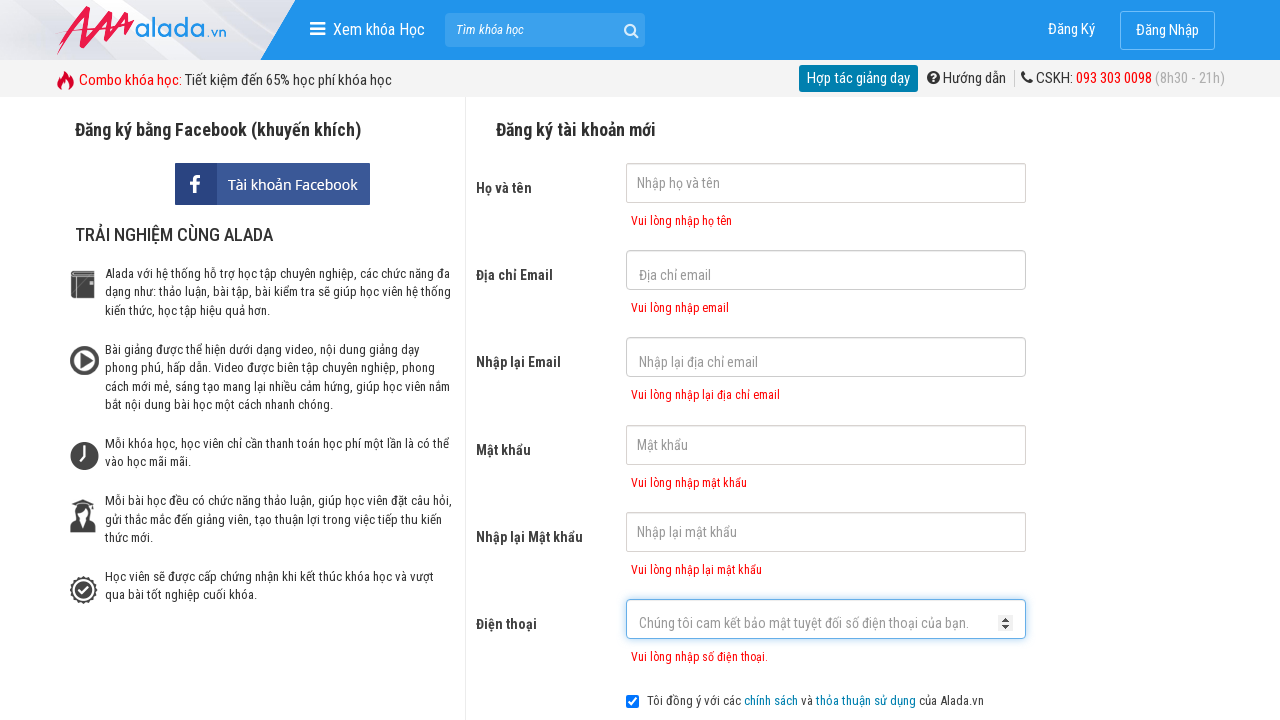

Error message appeared for password field
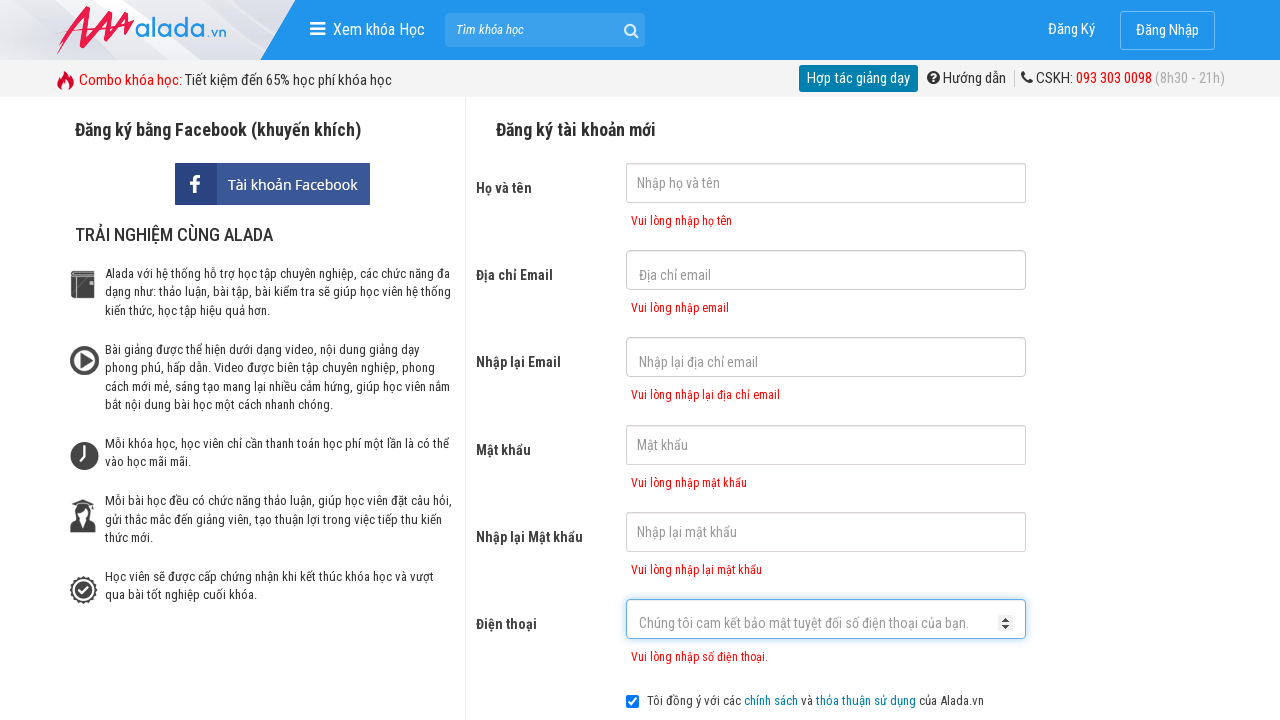

Error message appeared for confirm password field
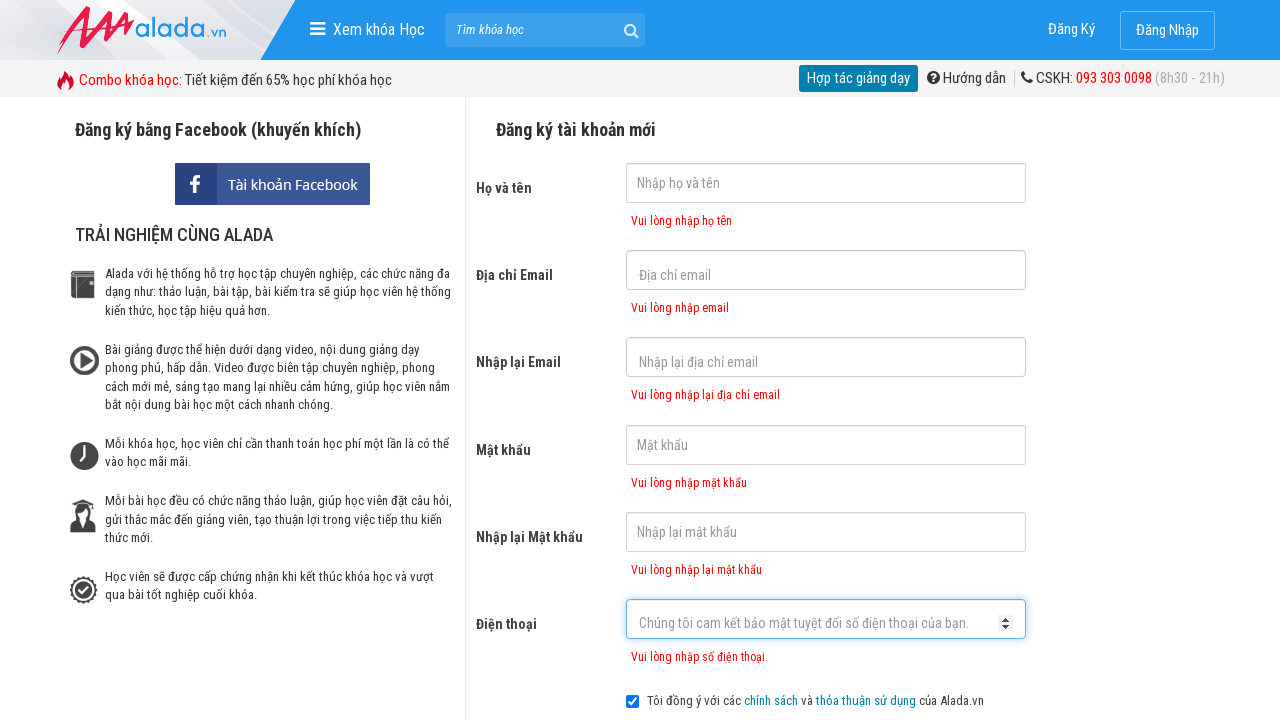

Error message appeared for phone field
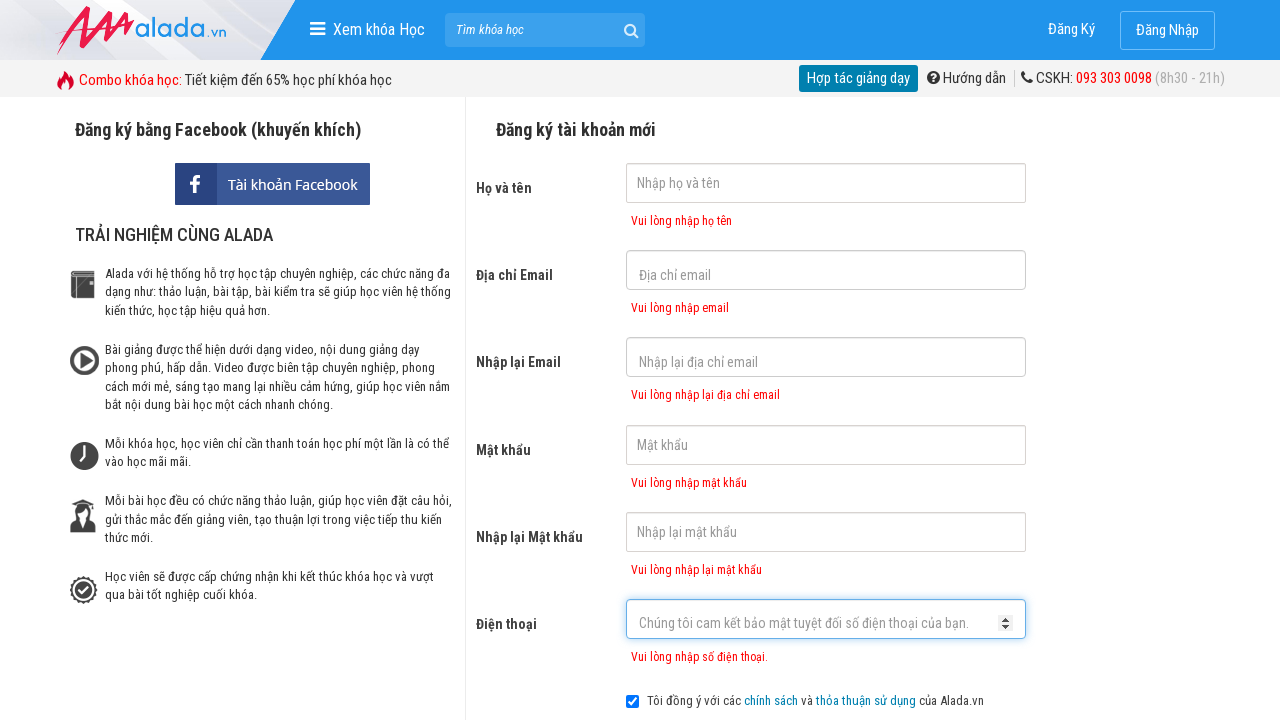

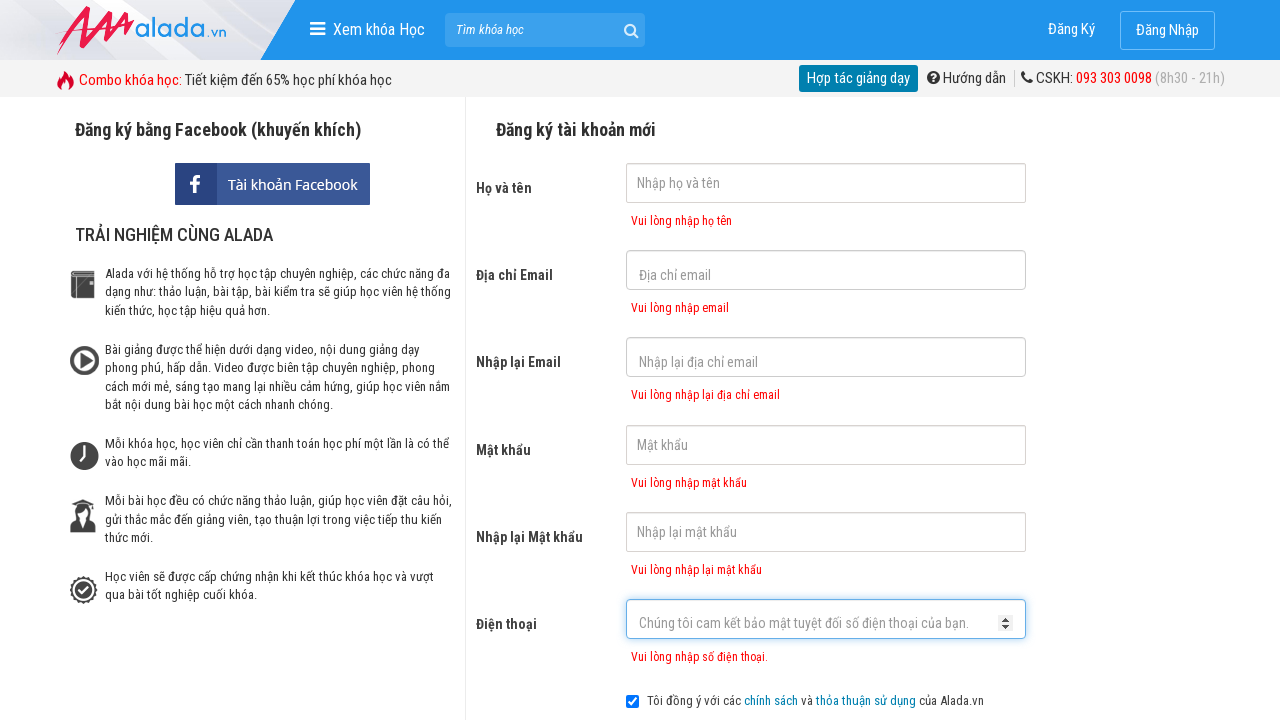